Navigates to Moneycontrol financial website homepage and verifies the page loads successfully

Starting URL: https://www.moneycontrol.com/

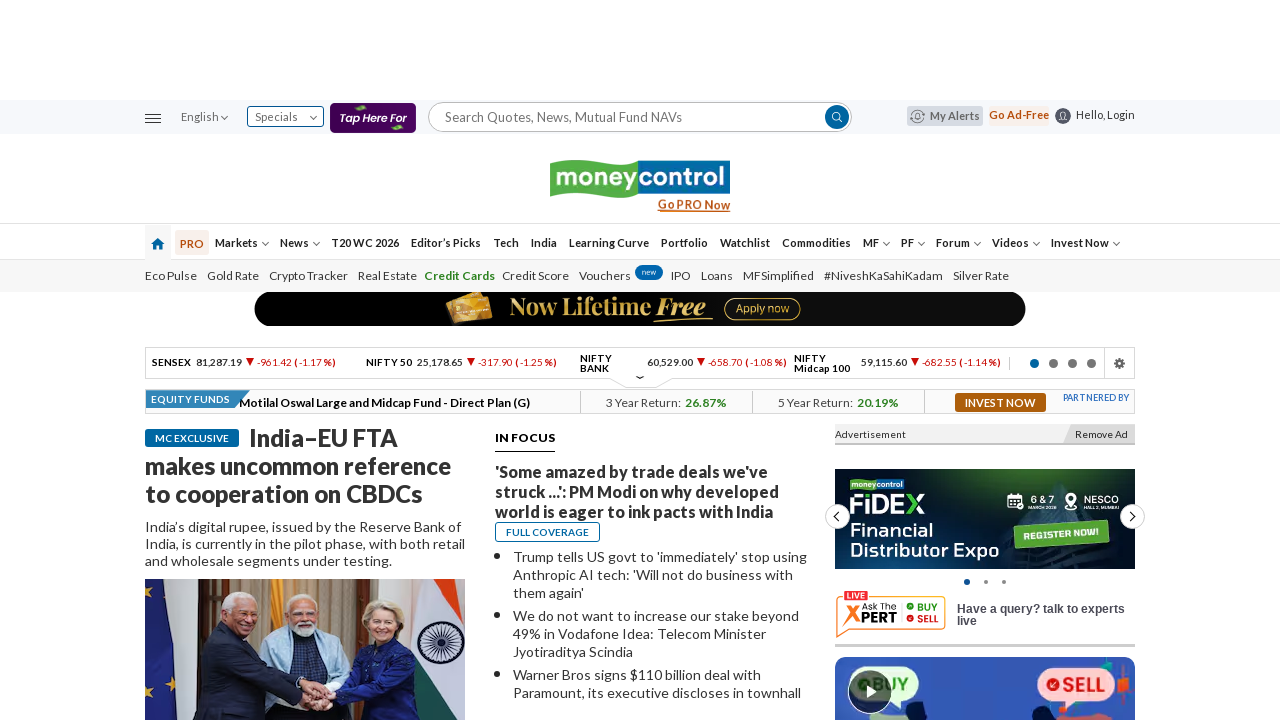

Waited for page to reach domcontentloaded state
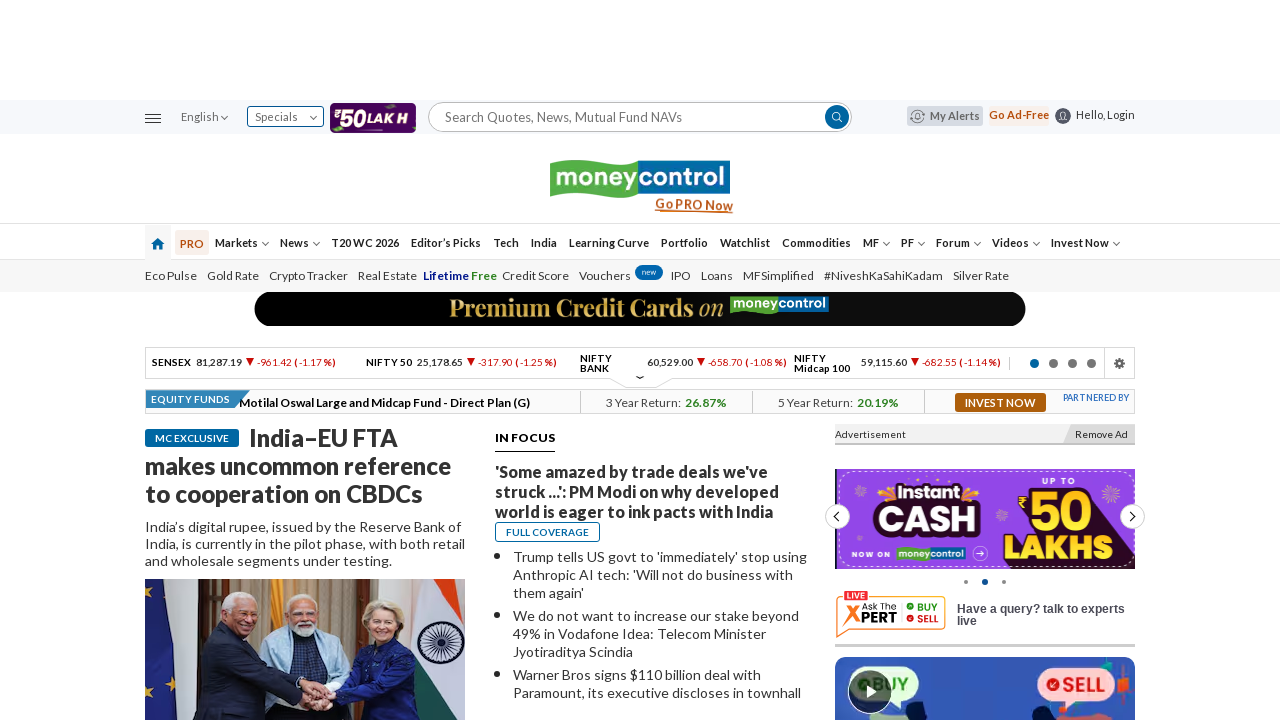

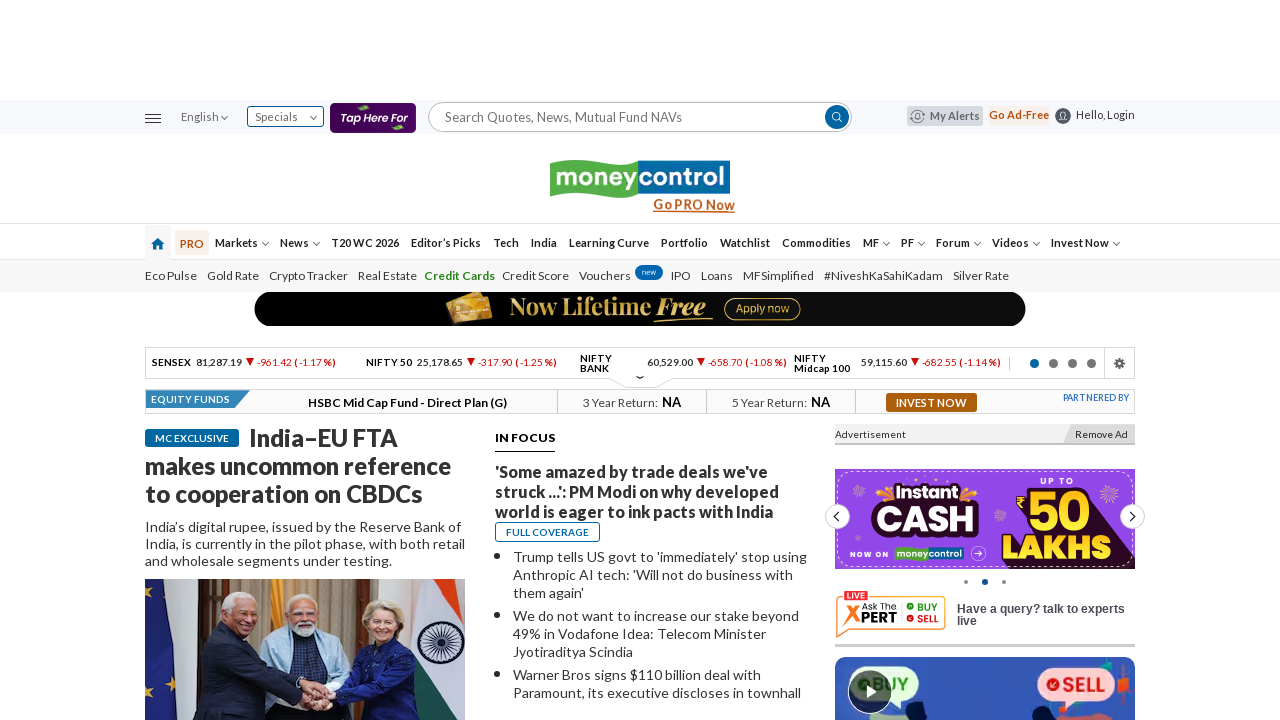